Tests clicking a button outside of an iframe and verifies the alert message that appears

Starting URL: https://popageorgianvictor.github.io/PUBLISHED-WEBPAGES/iFrame

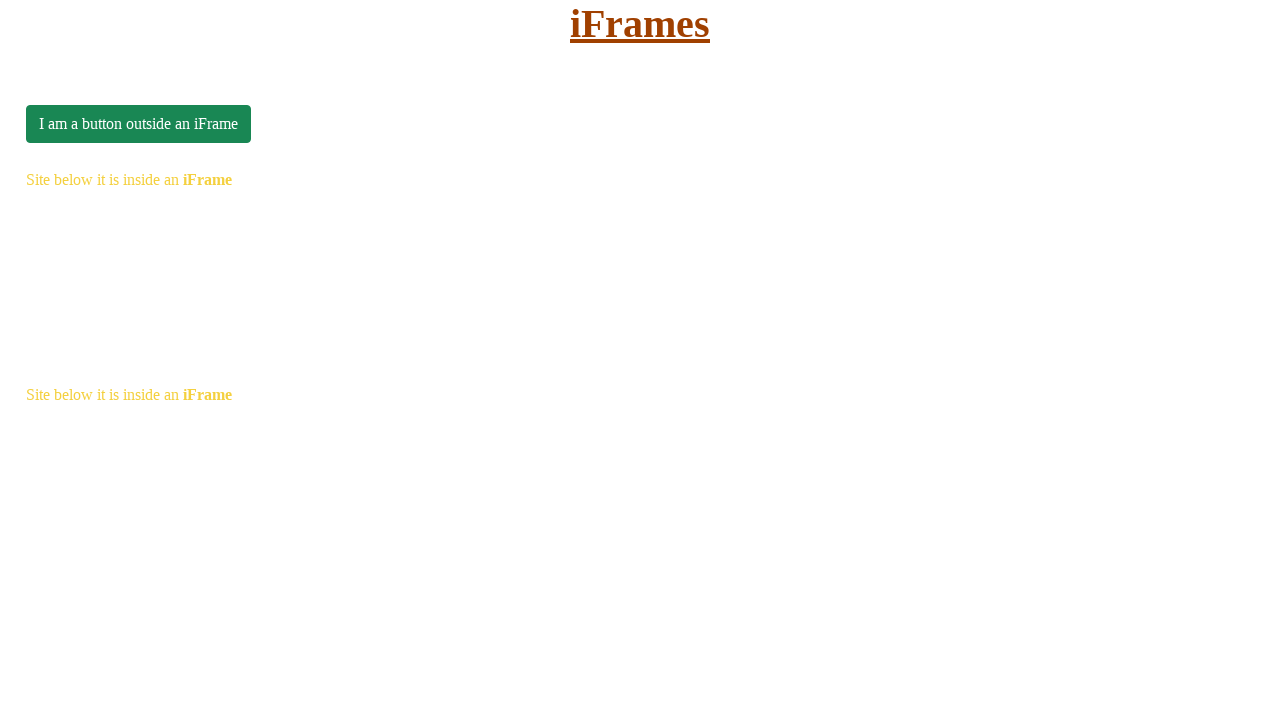

Clicked button outside iframe (#btnOutFrame) at (138, 124) on #btnOutFrame
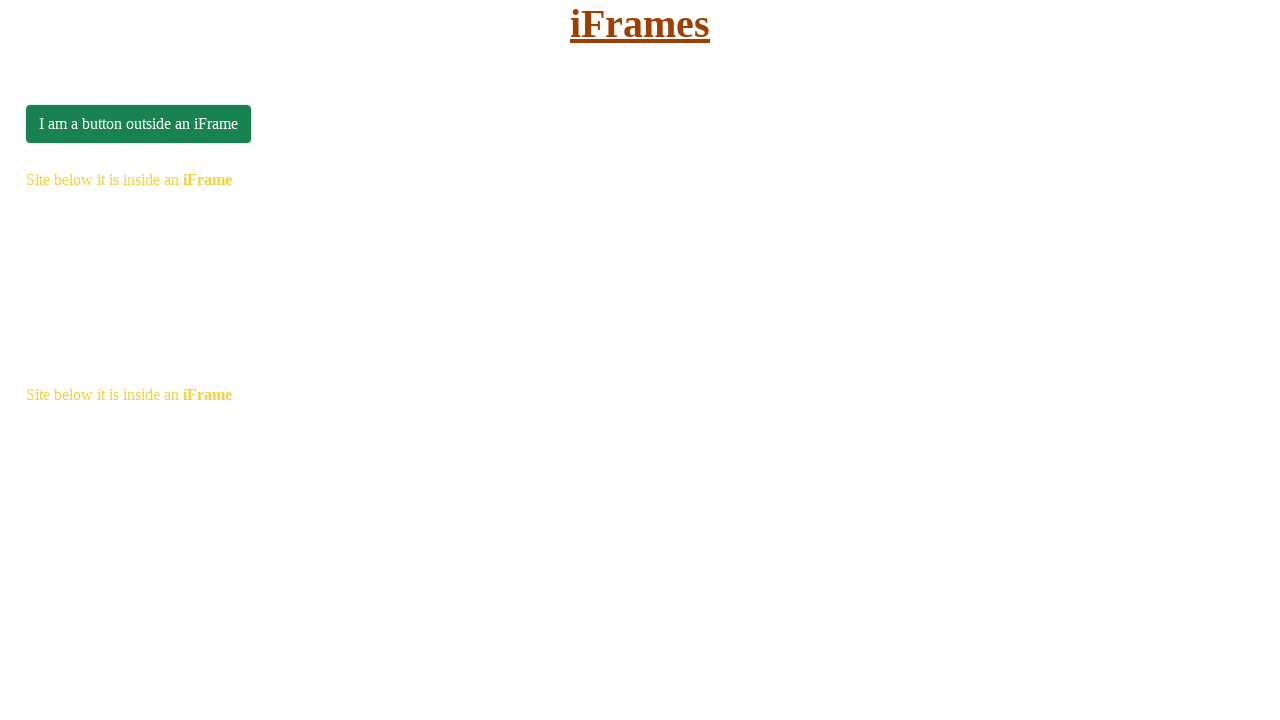

Set up dialog event handler
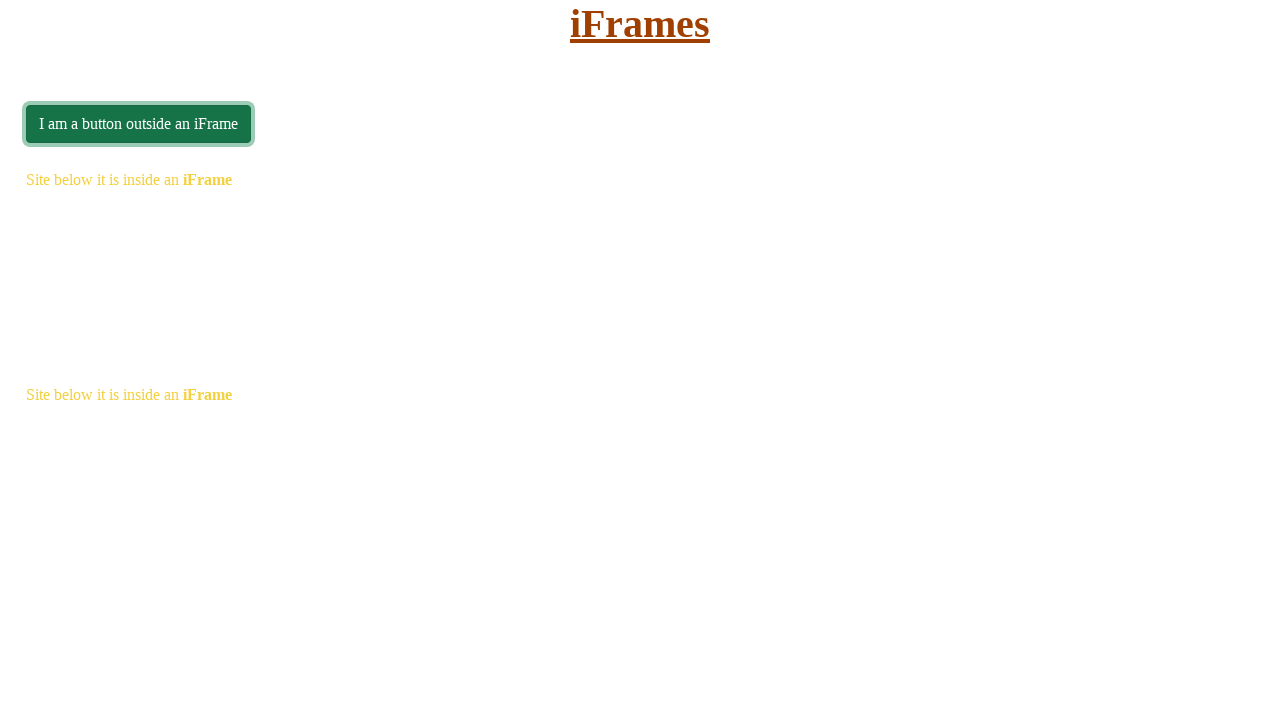

Clicked button again to trigger alert with handler active at (138, 124) on #btnOutFrame
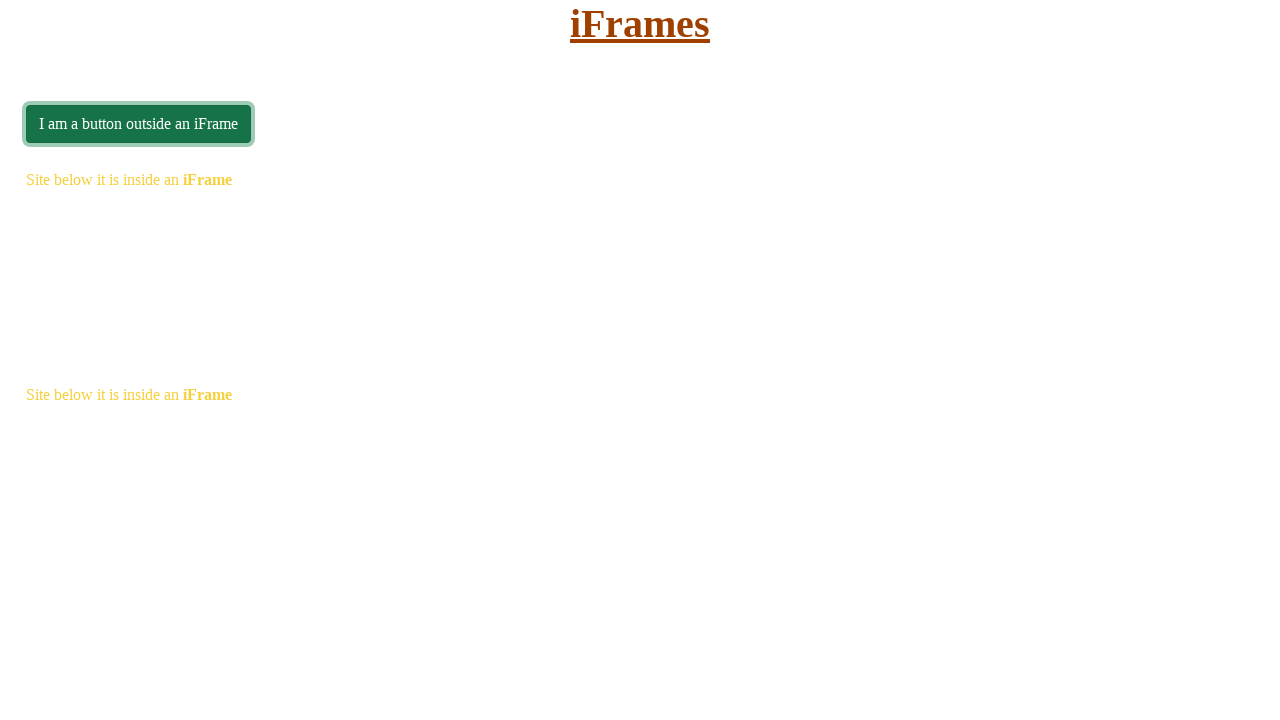

Waited for alert dialog to be handled
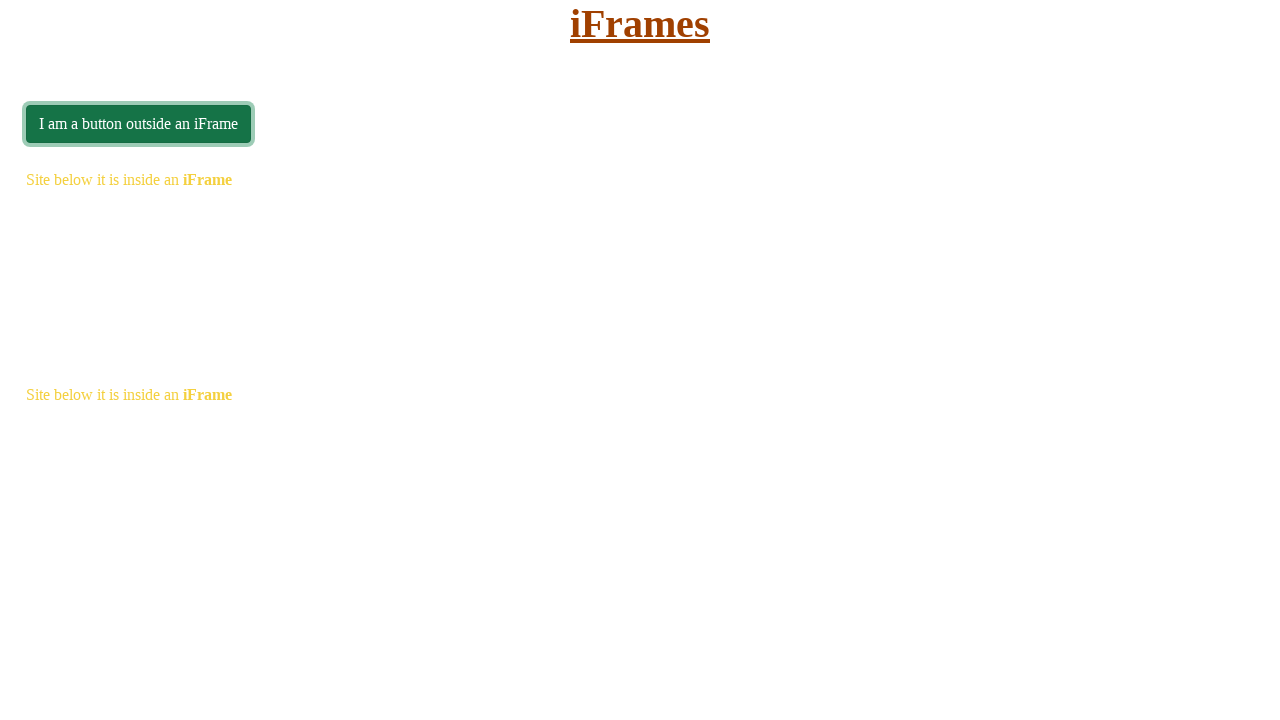

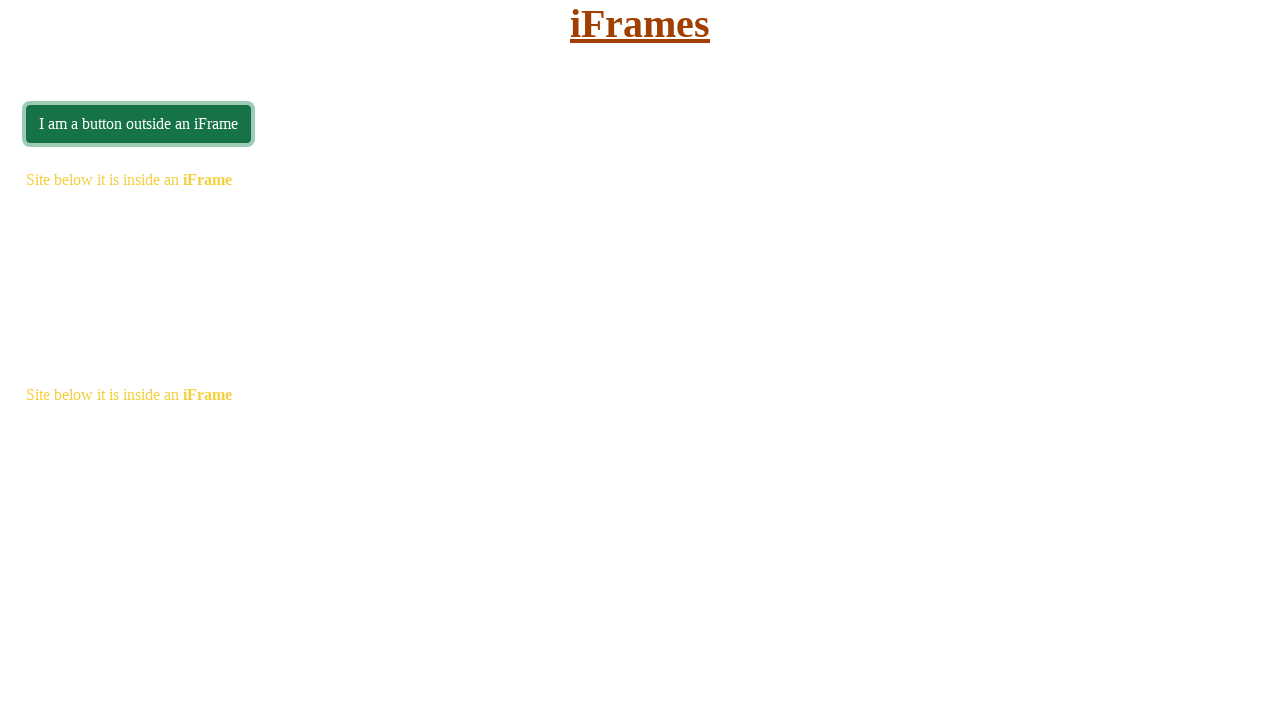